Opens the Alibaba homepage and waits for the page to load completely.

Starting URL: https://www.alibaba.com

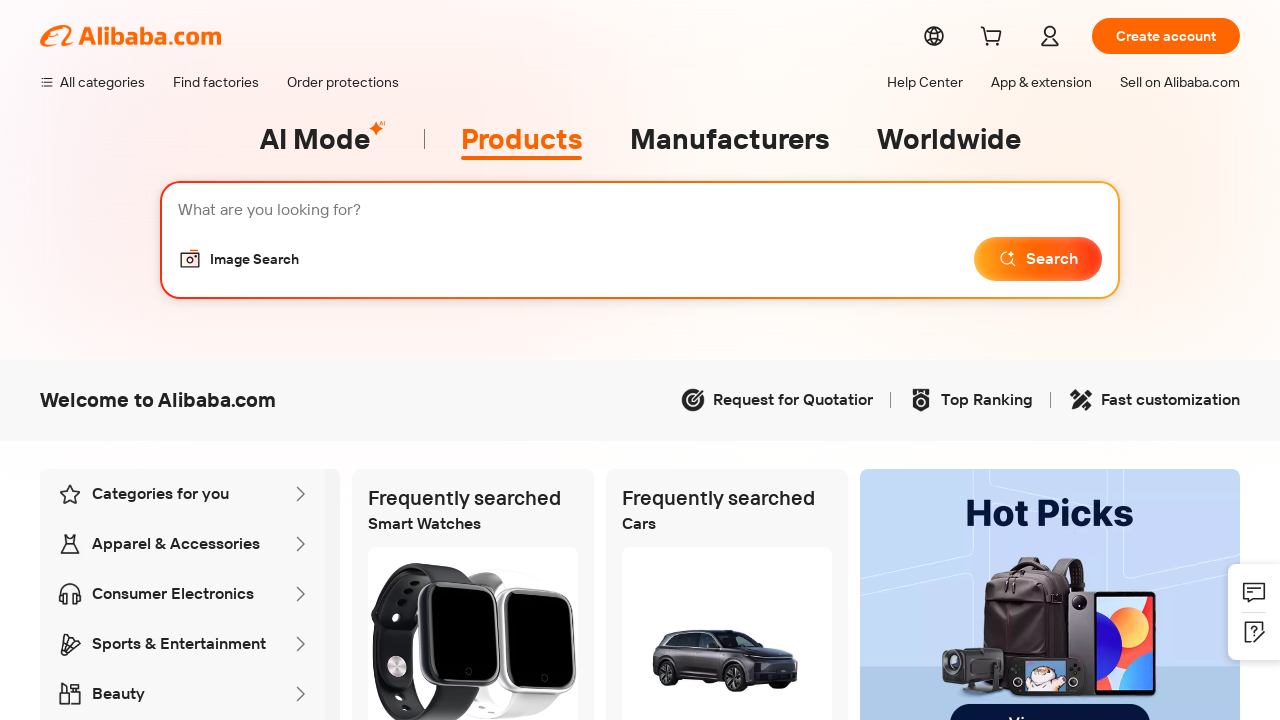

Waited for page to reach domcontentloaded state
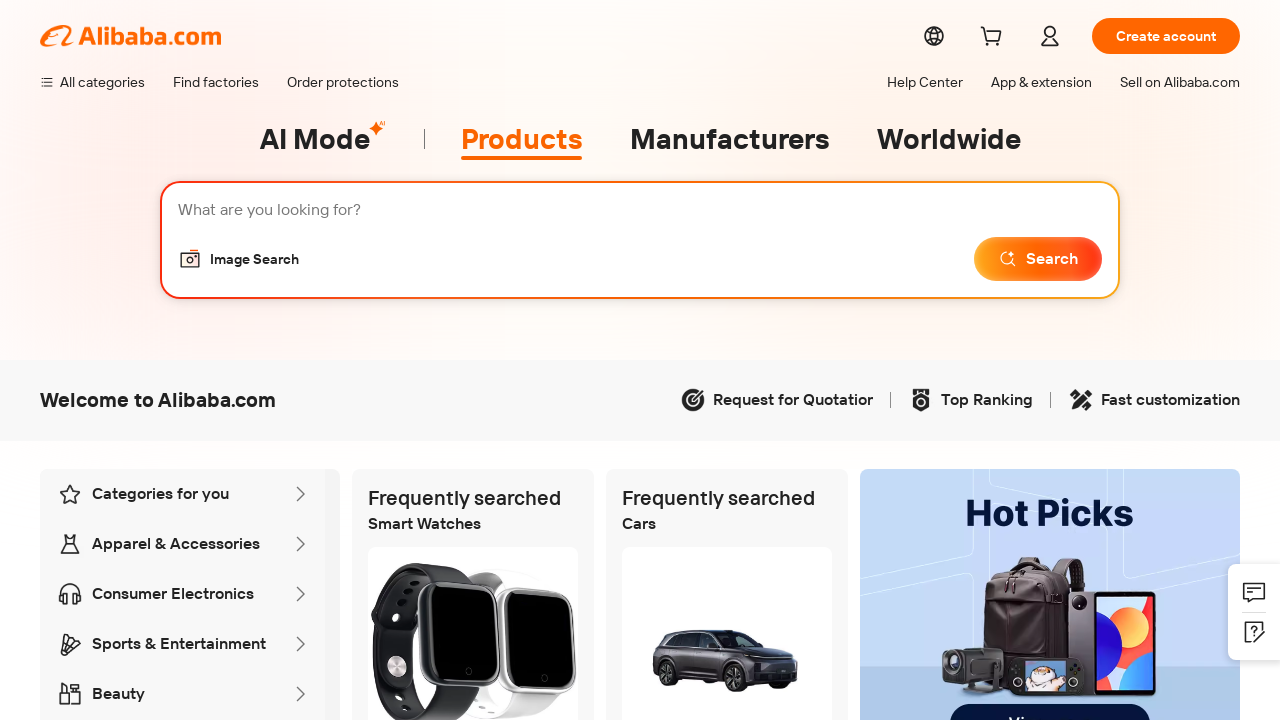

Waited for header element to be visible on Alibaba homepage
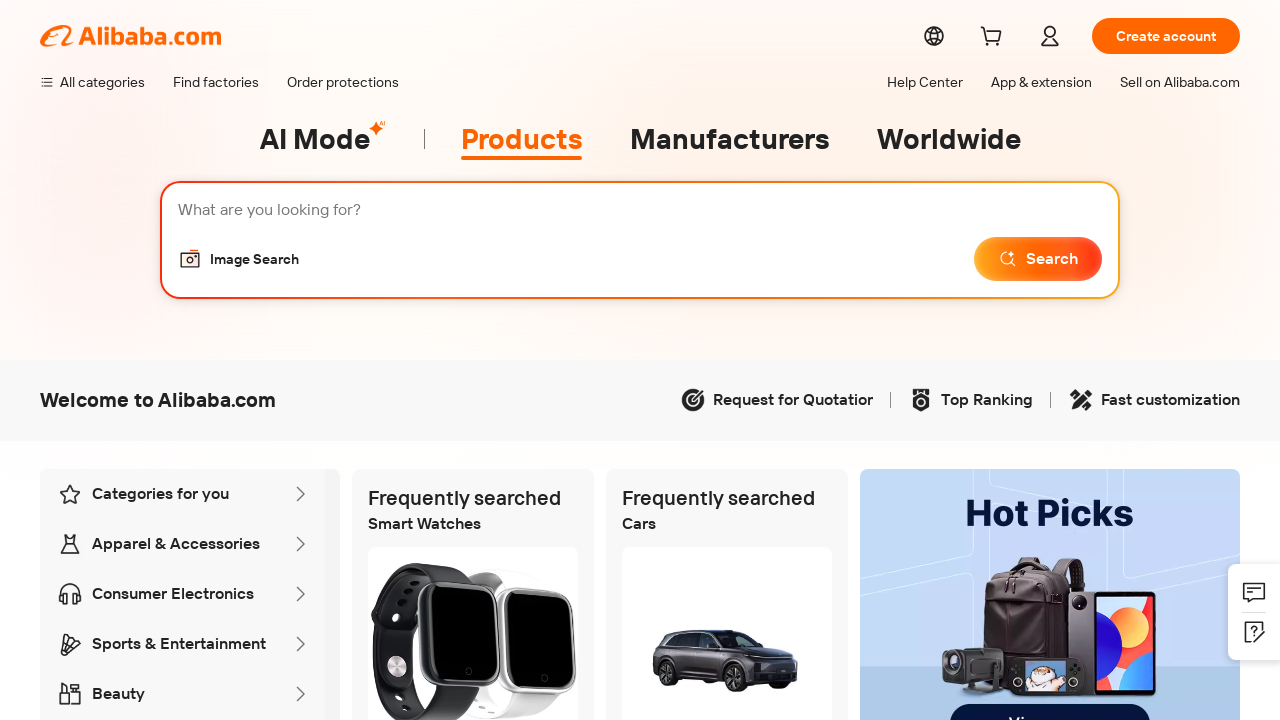

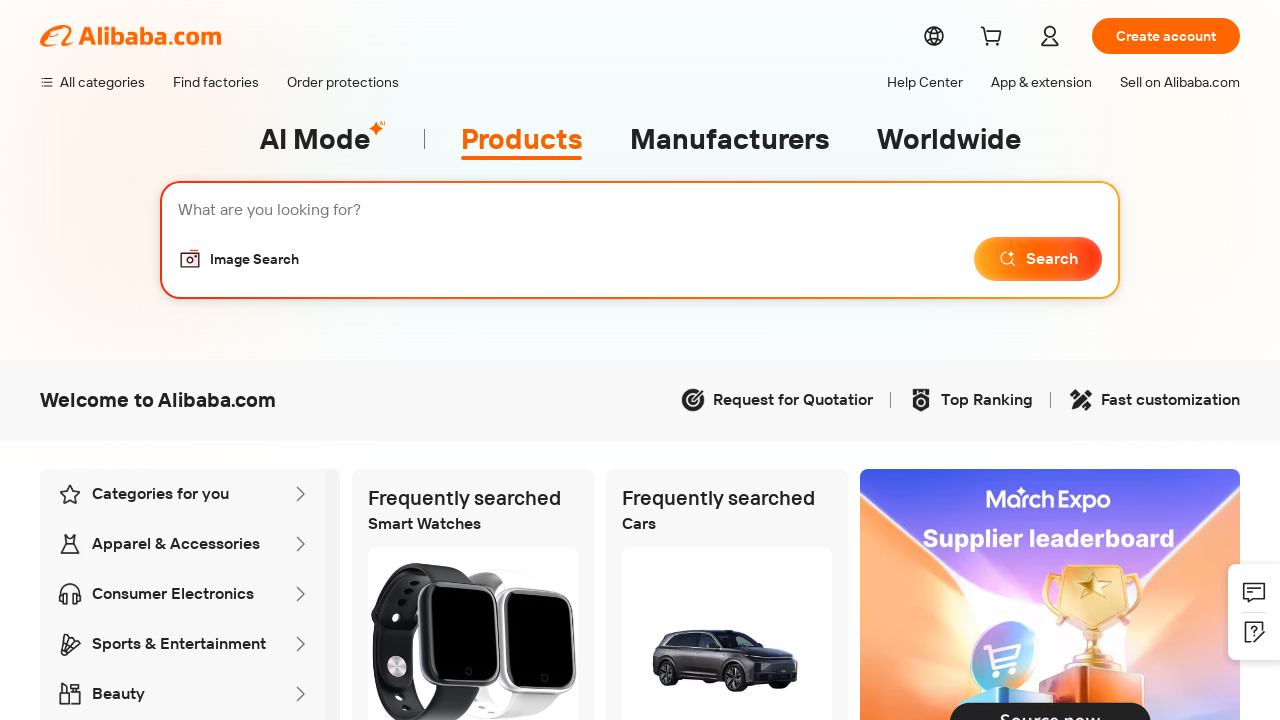